Tests interaction with a practice form by clicking the male gender radio button using JavaScript execution to handle the click on a potentially obscured element.

Starting URL: https://demoqa.com/automation-practice-form

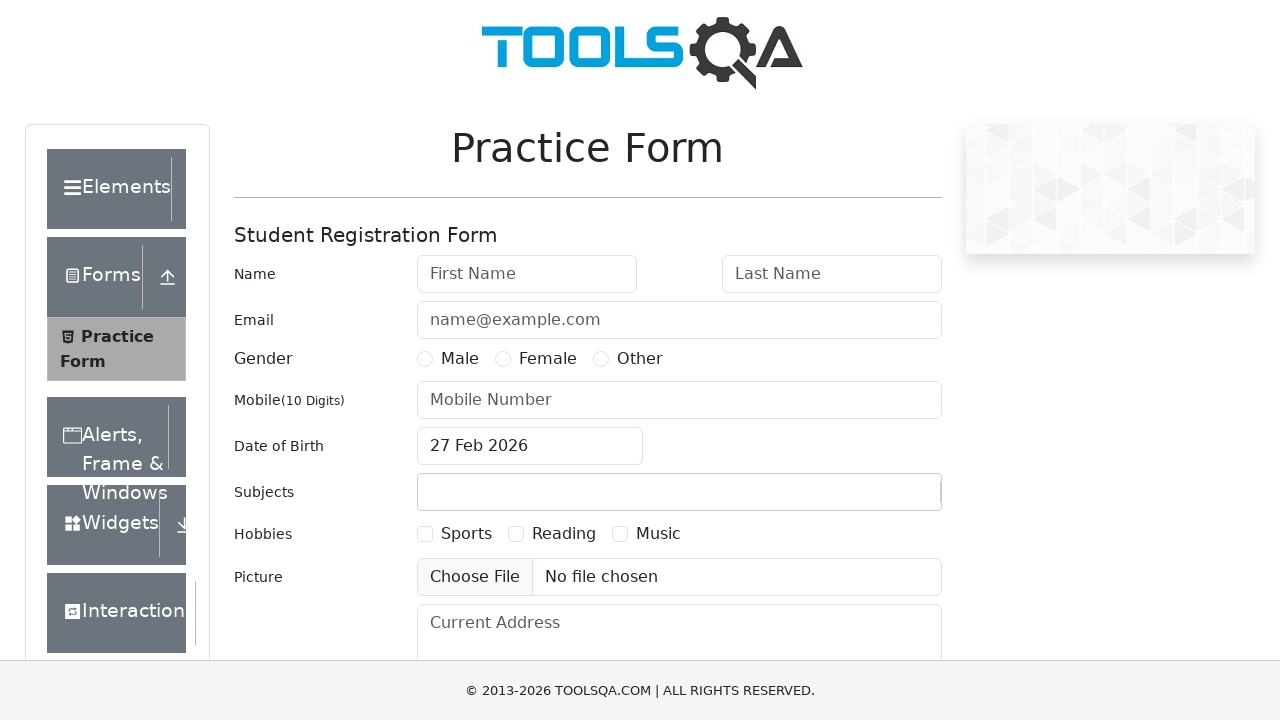

Clicked male gender radio button using force click to handle potentially obscured element at (425, 359) on #gender-radio-1
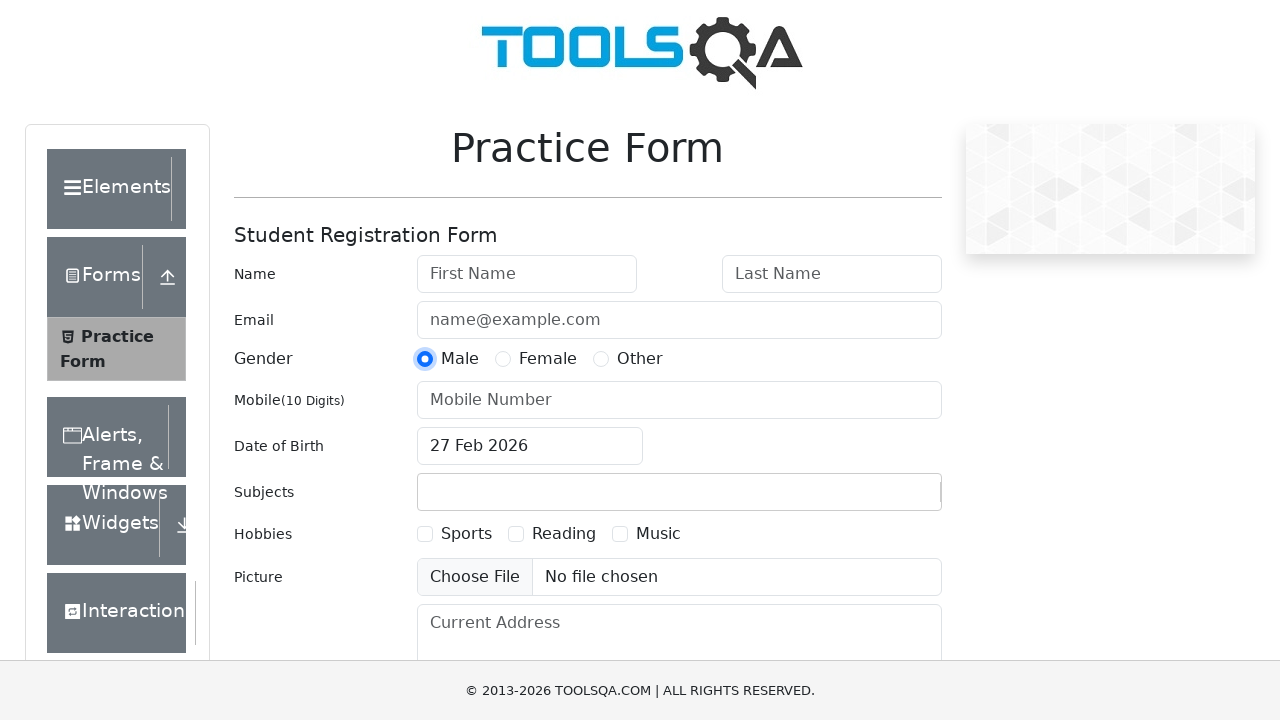

Waited 2 seconds to observe the result
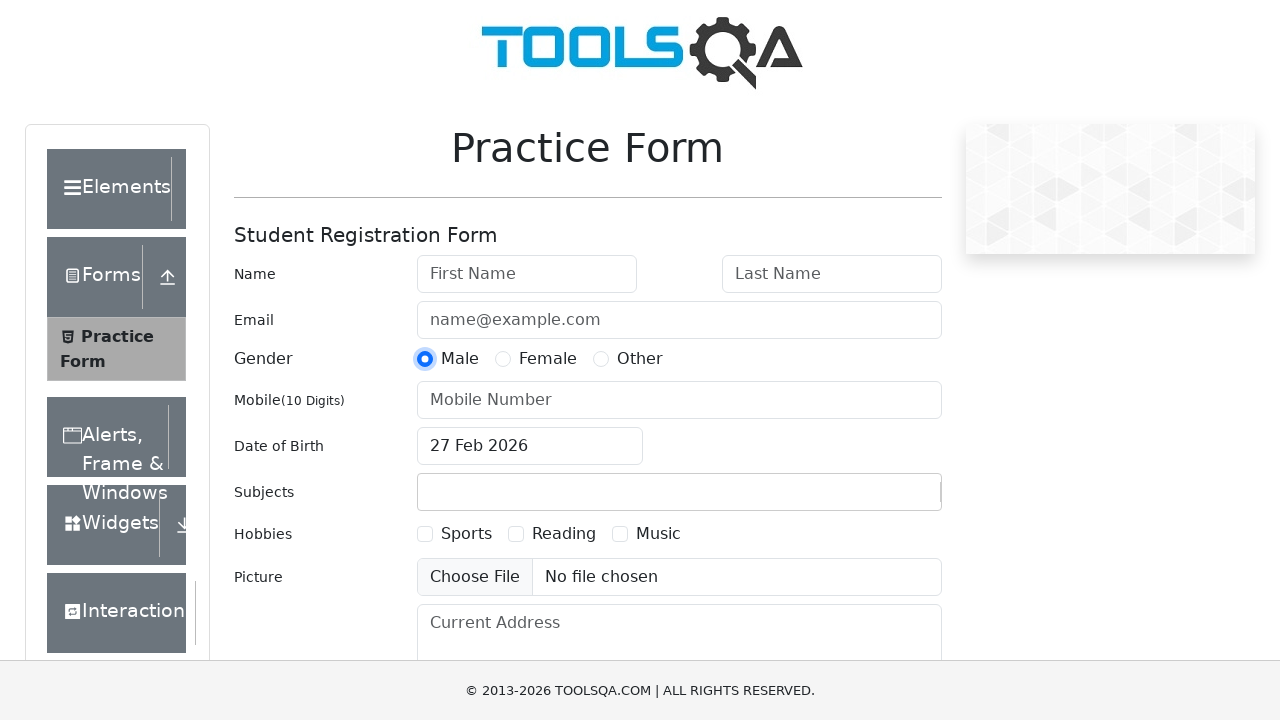

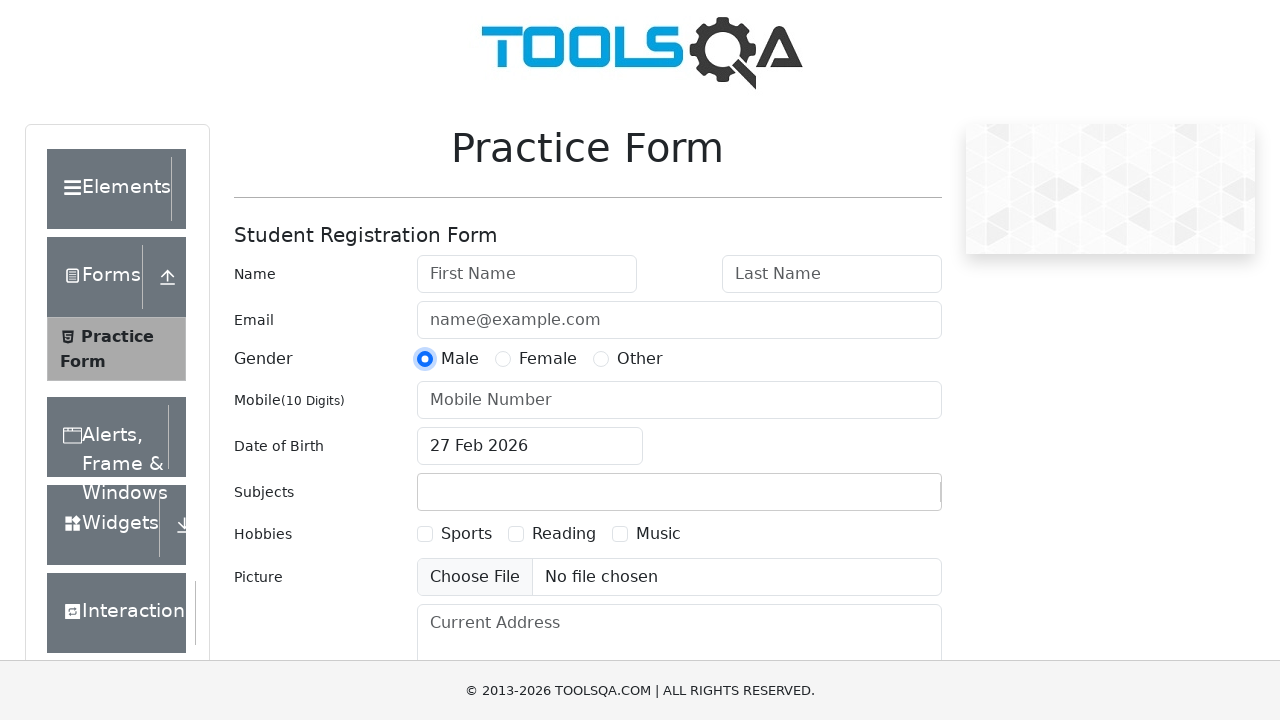